Tests 7-character validation form with 8 uppercase letters and verifying validation passes

Starting URL: https://testpages.eviltester.com/styled/apps/7charval/simple7charvalidation.html

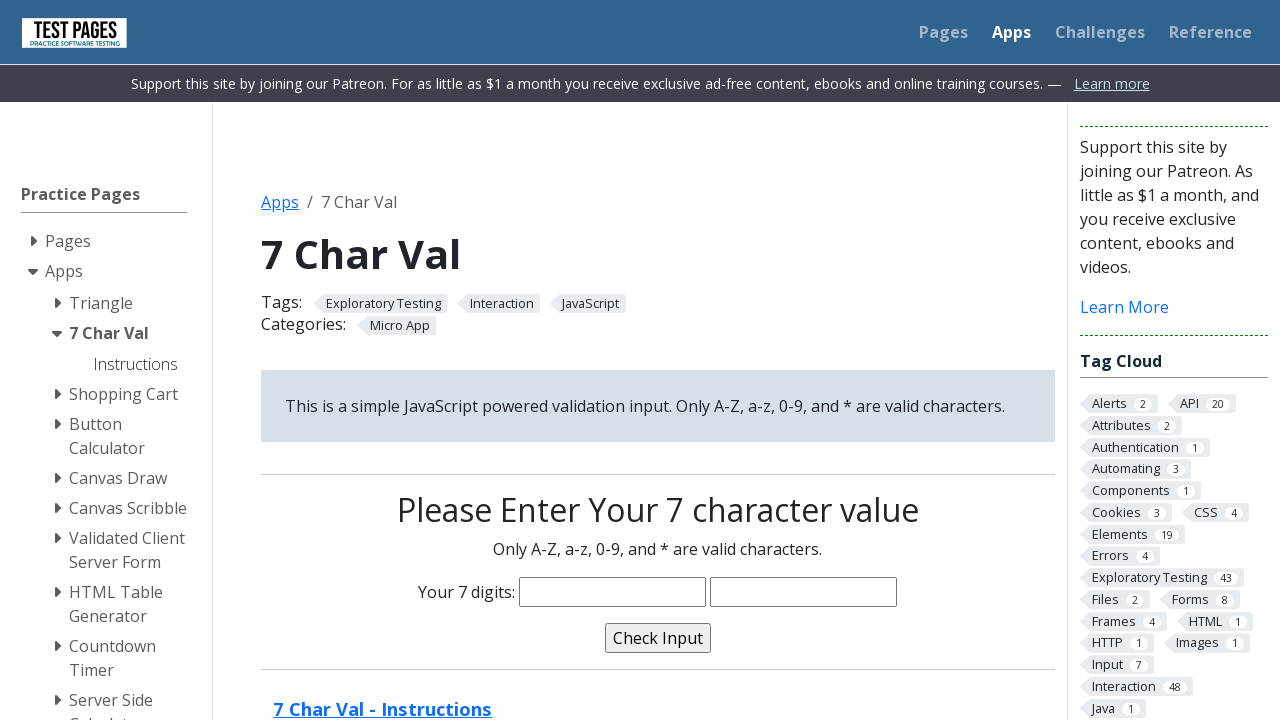

Filled characters input field with 'JOJOJOJO' (8 uppercase letters) on input[name='characters']
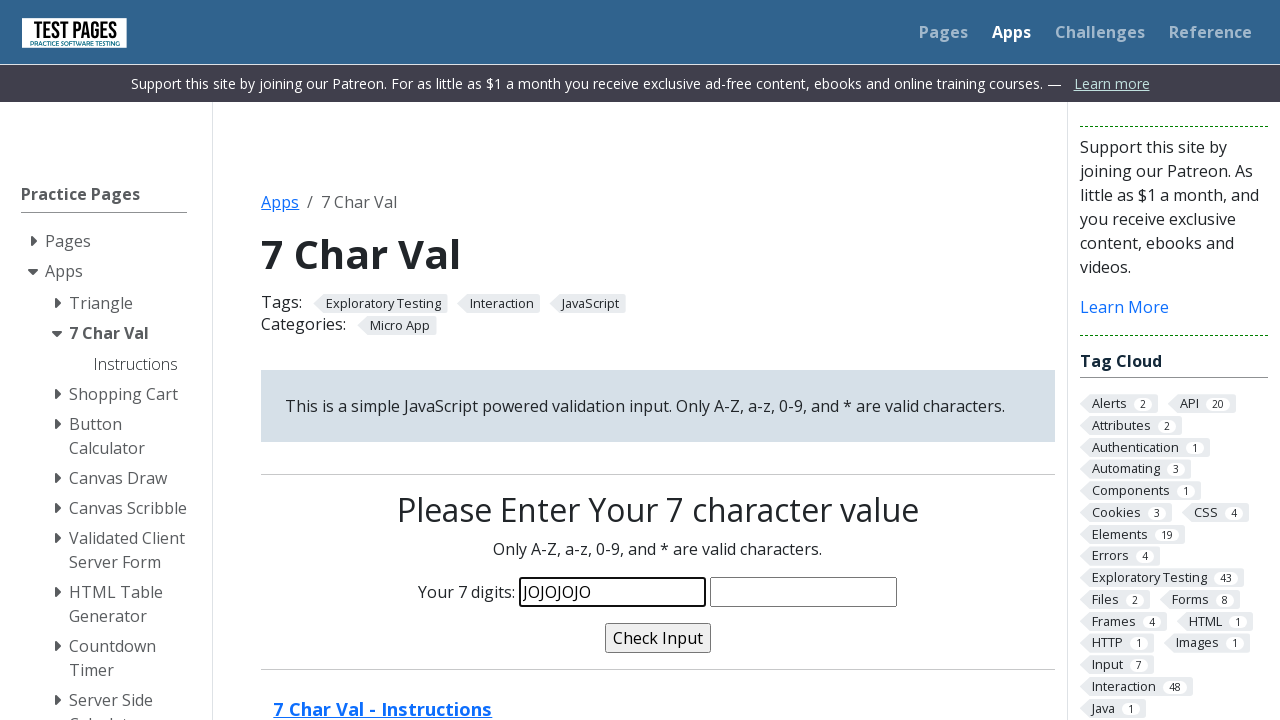

Clicked validate button at (658, 638) on input[name='validate']
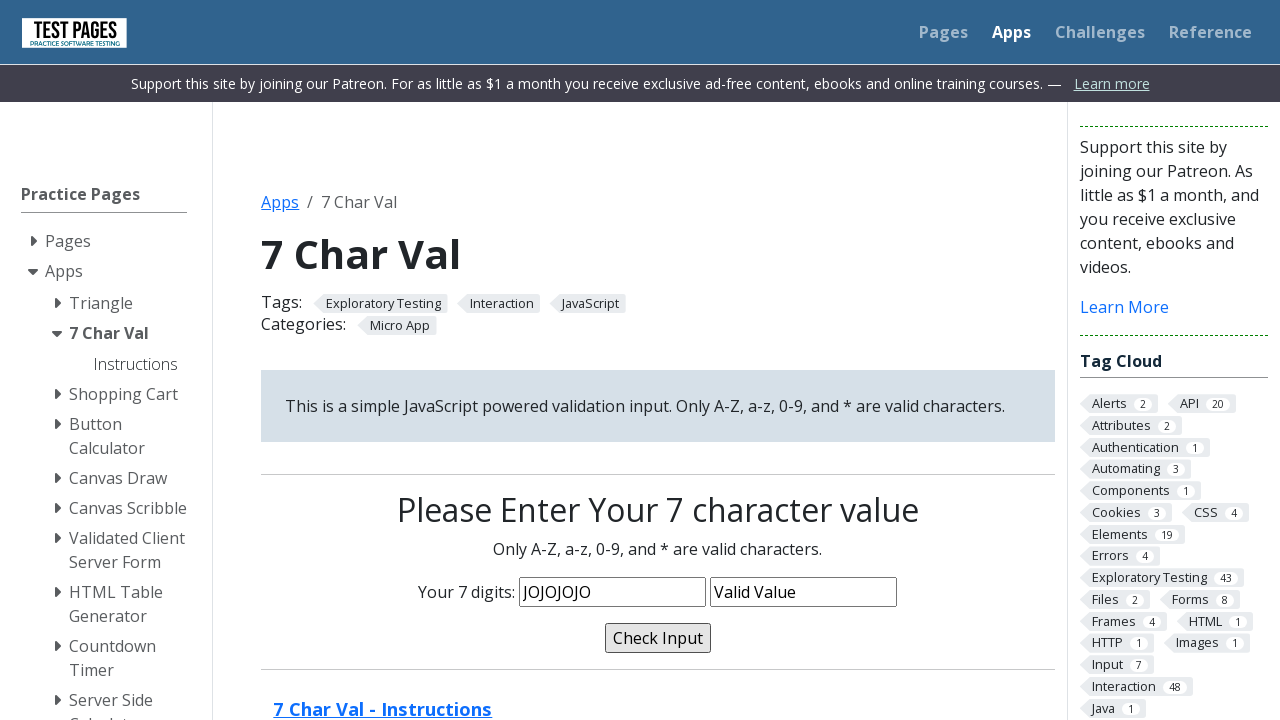

Validation message confirmed as 'Valid Value'
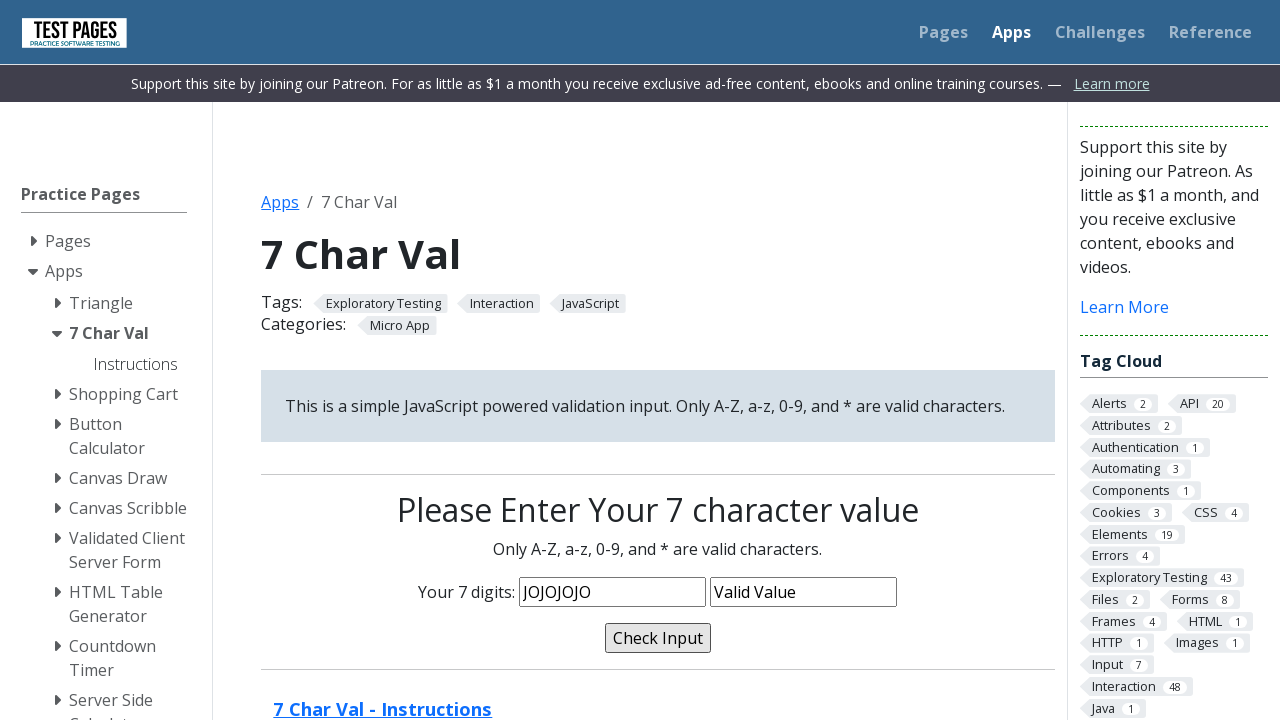

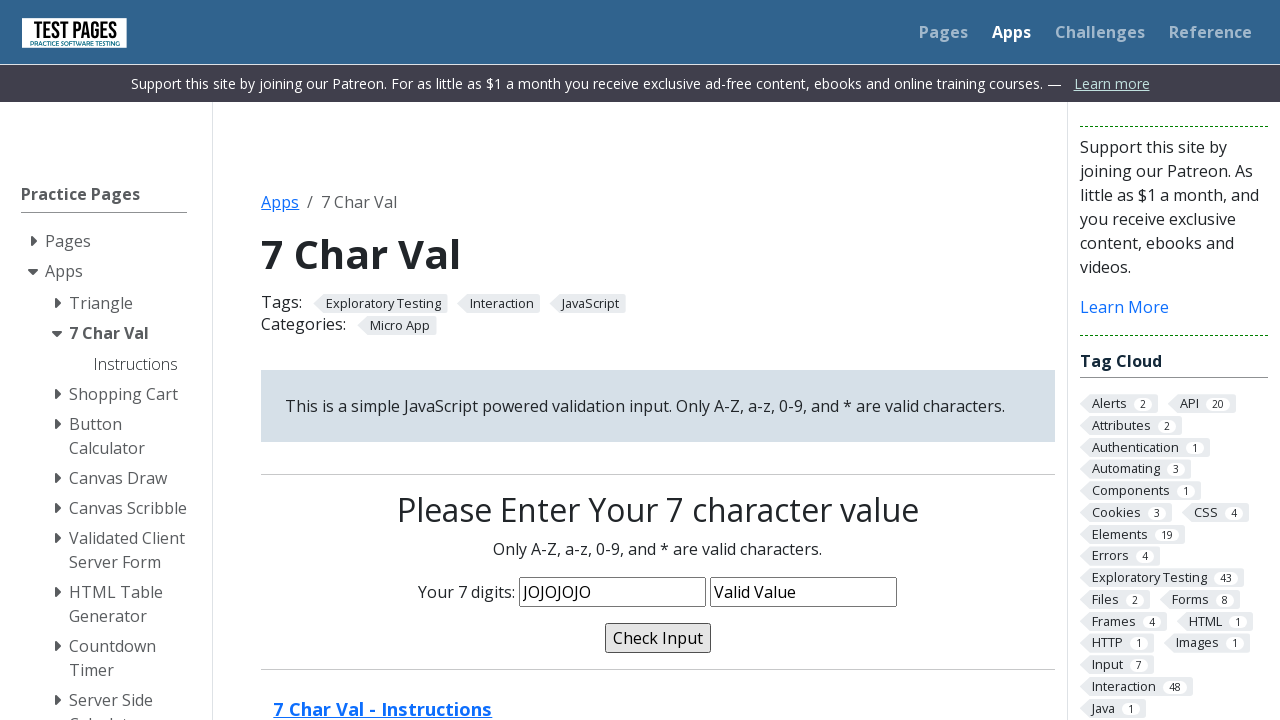